Navigates to an art blog post and attempts to fill and submit a comment form.

Starting URL: https://www.lizsteel.com/a-new-favourite-teapot-to-sketch/

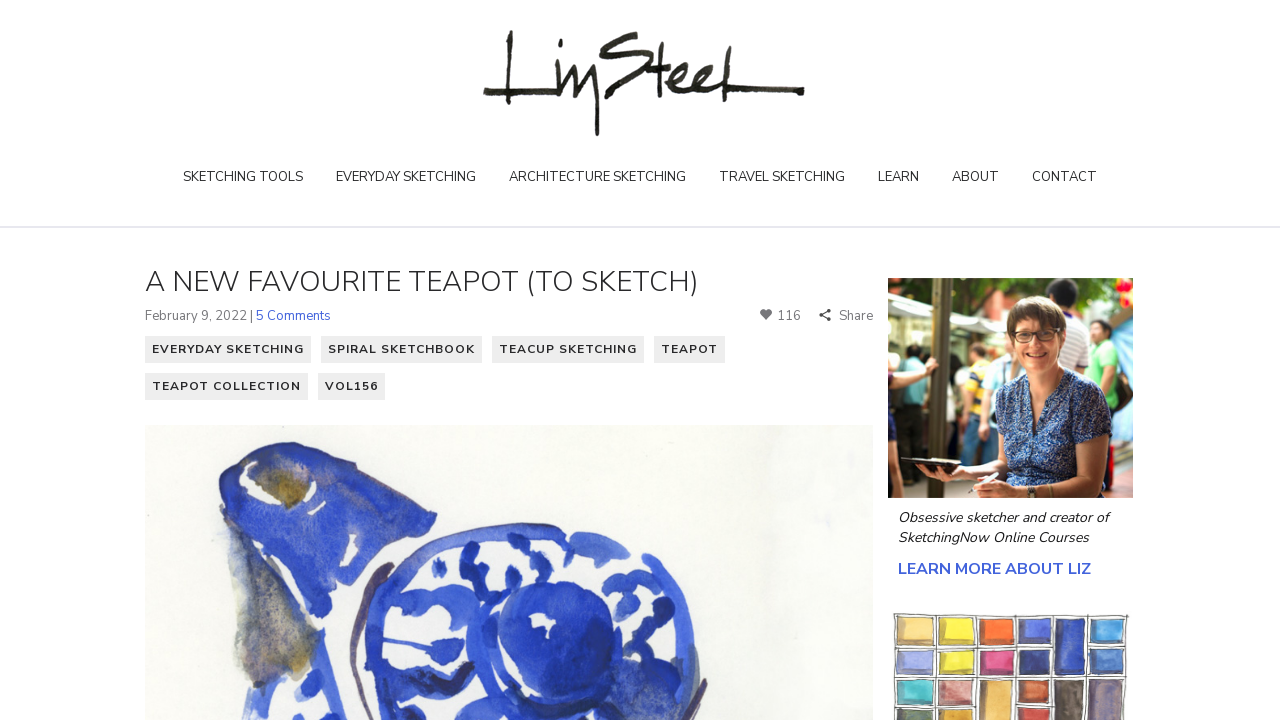

Waited for page to load (domcontentloaded)
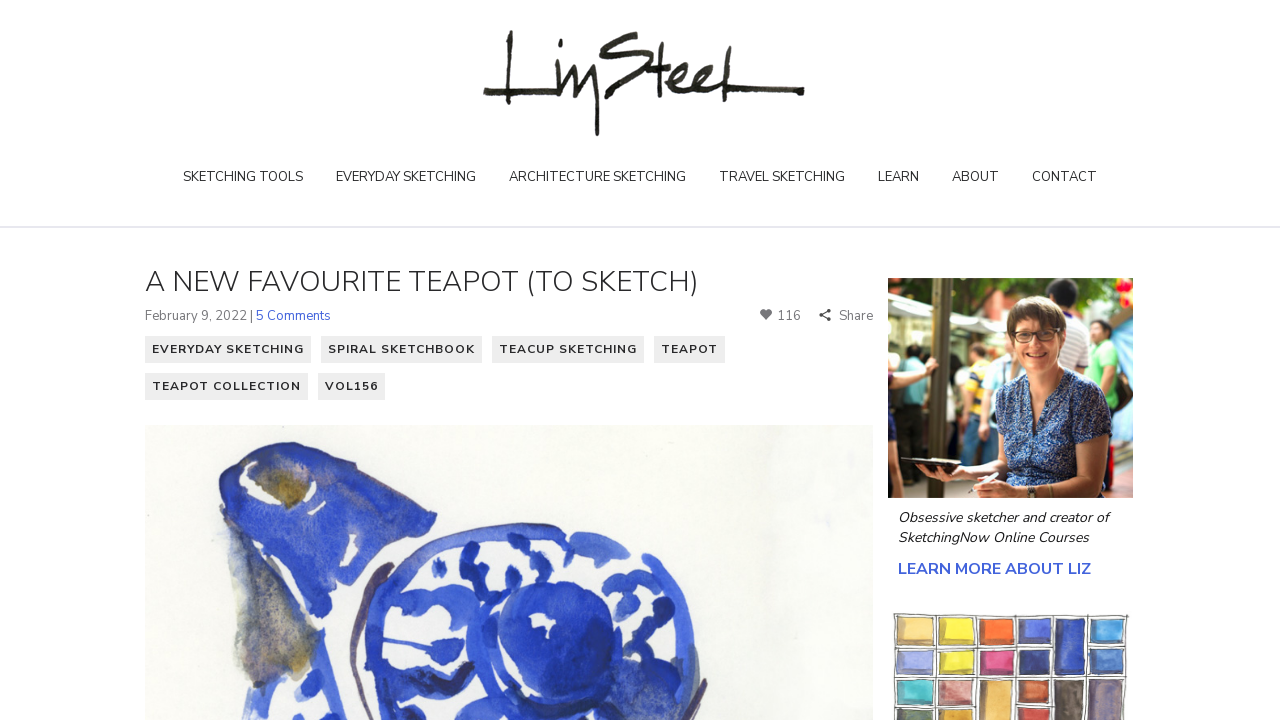

Filled name field with 'Sarah Wilson' on input[type='text'][name*='author' i], input[type='text'][name*='name' i], input[
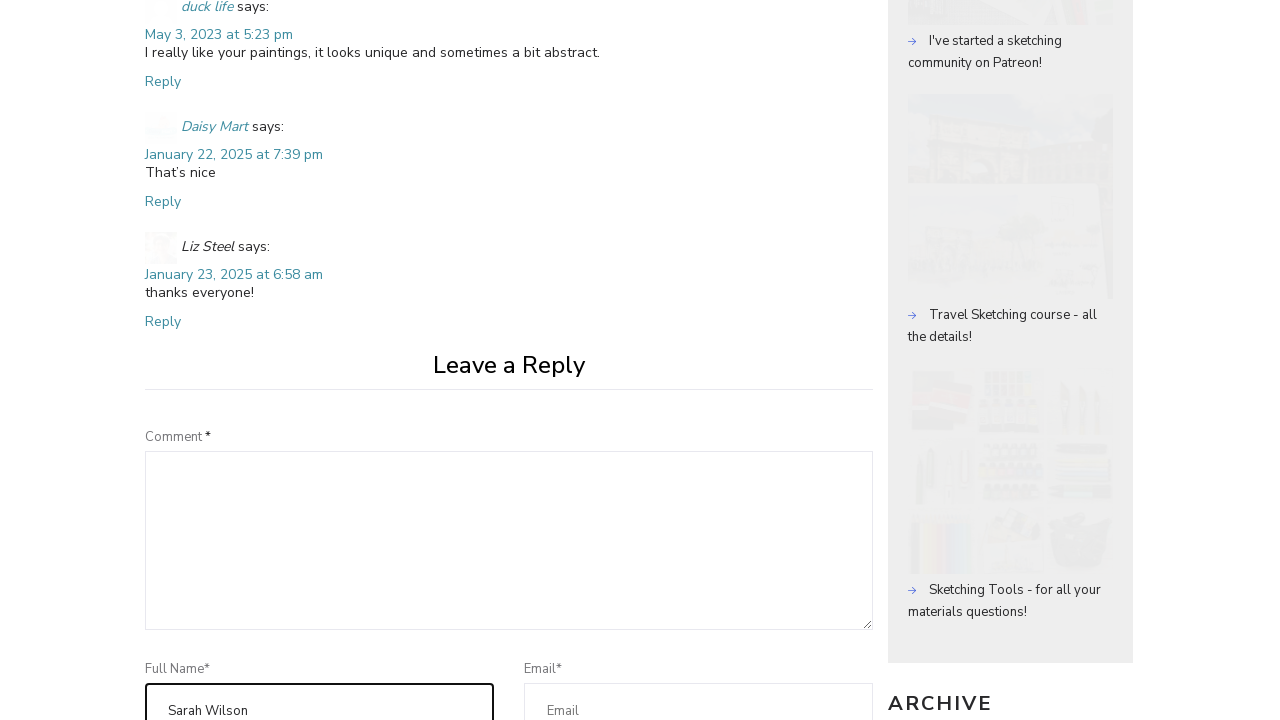

Filled email field with 'sarah.wilson@example.com' on input[type='text'][name*='mail' i], input[name*='mail' i], input[id*='mail' i], 
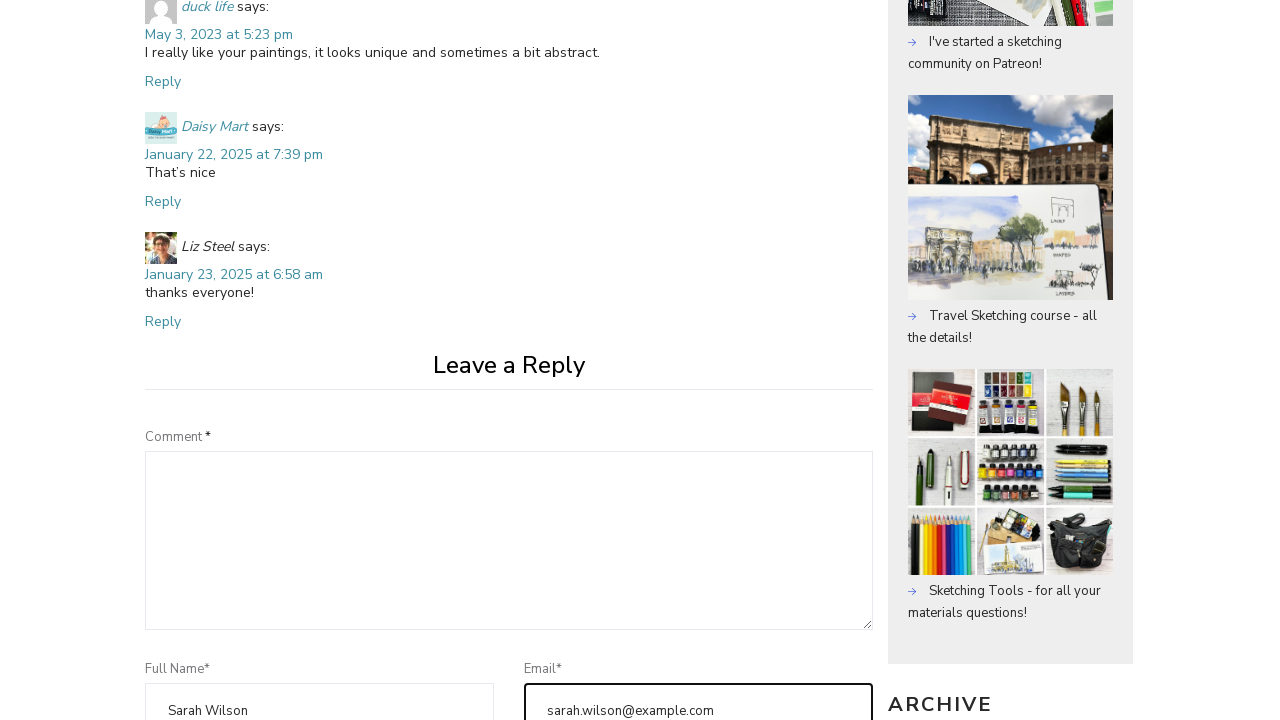

Filled URL field with 'https://sarahsketches.com' on input[type='text'][name*='url' i], input[name*='url' i] >> nth=0
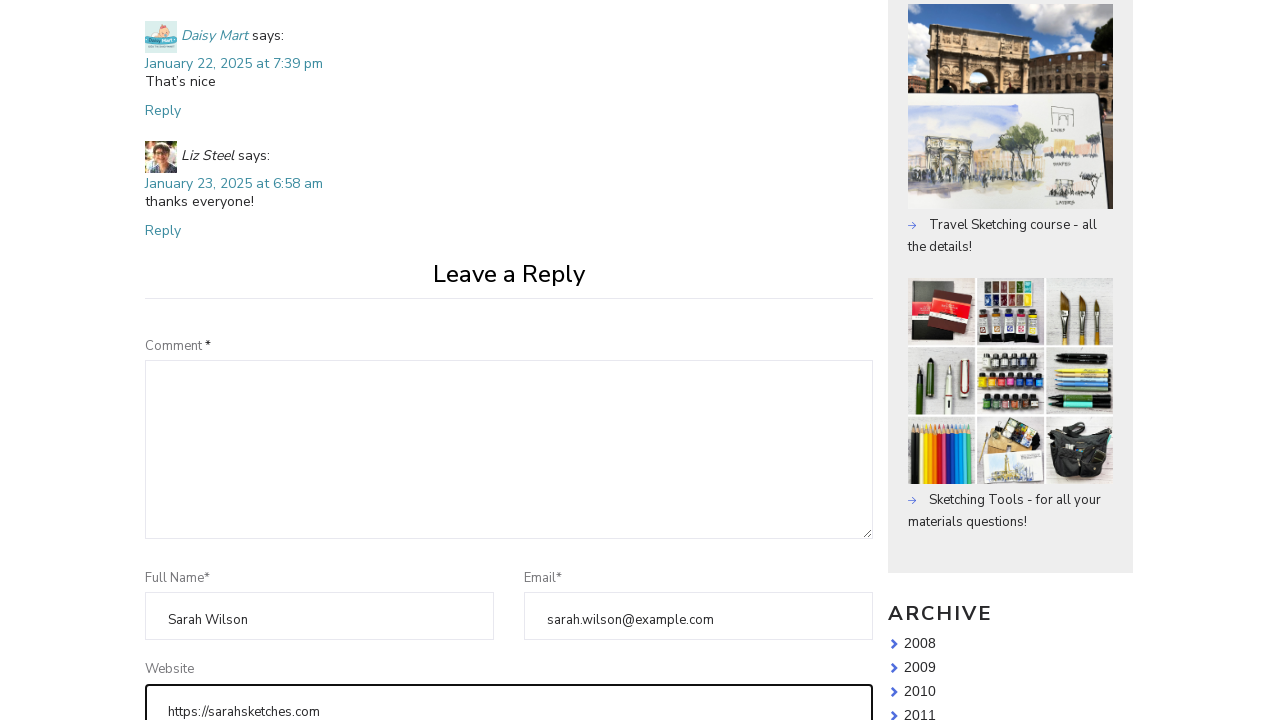

Filled comment field with 'Beautiful teapot sketch! Very inspiring.' on textarea[name*='comment' i], textarea >> nth=0
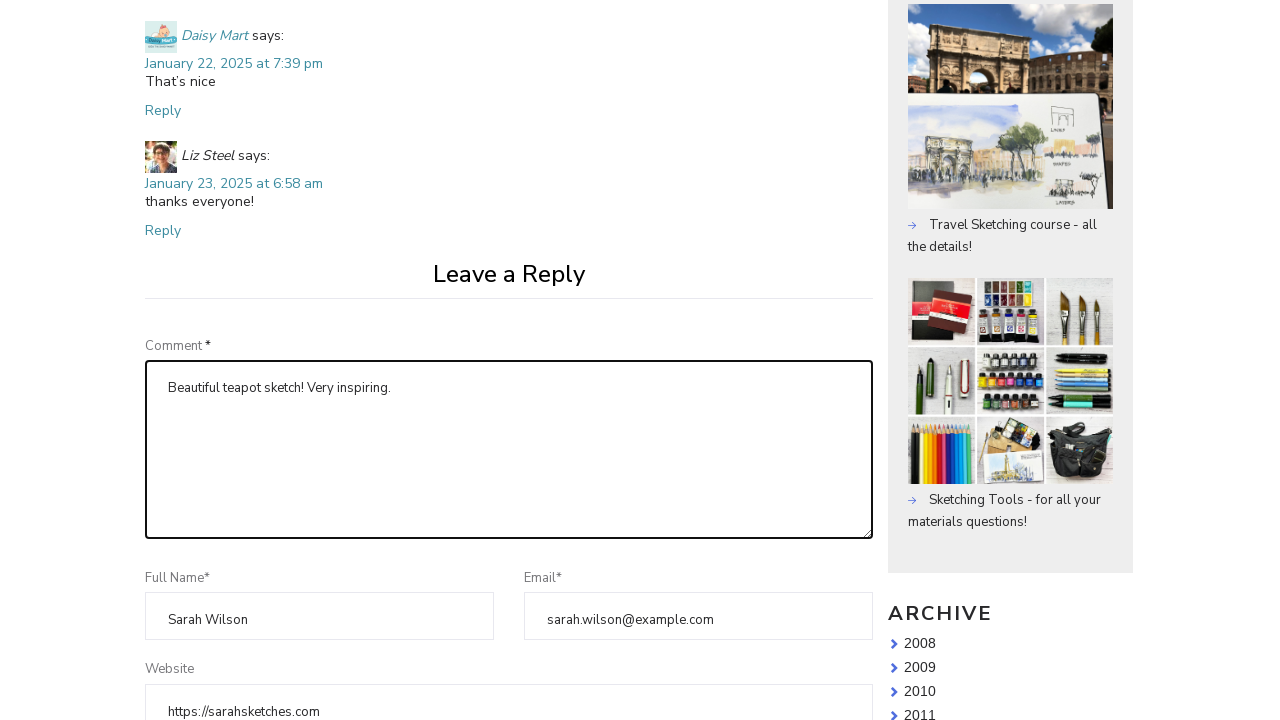

Clicked submit button to submit comment form at (509, 361) on input[type='submit'][name*='submit' i], input[type='submit'] >> nth=0
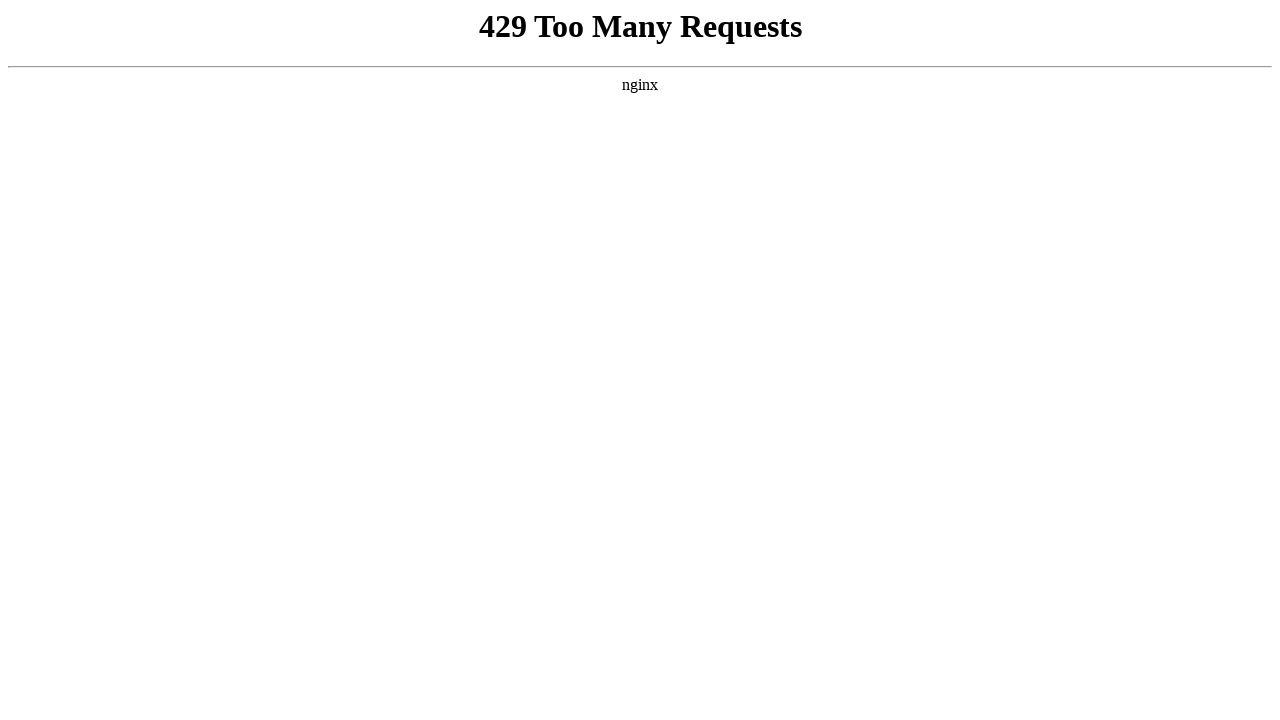

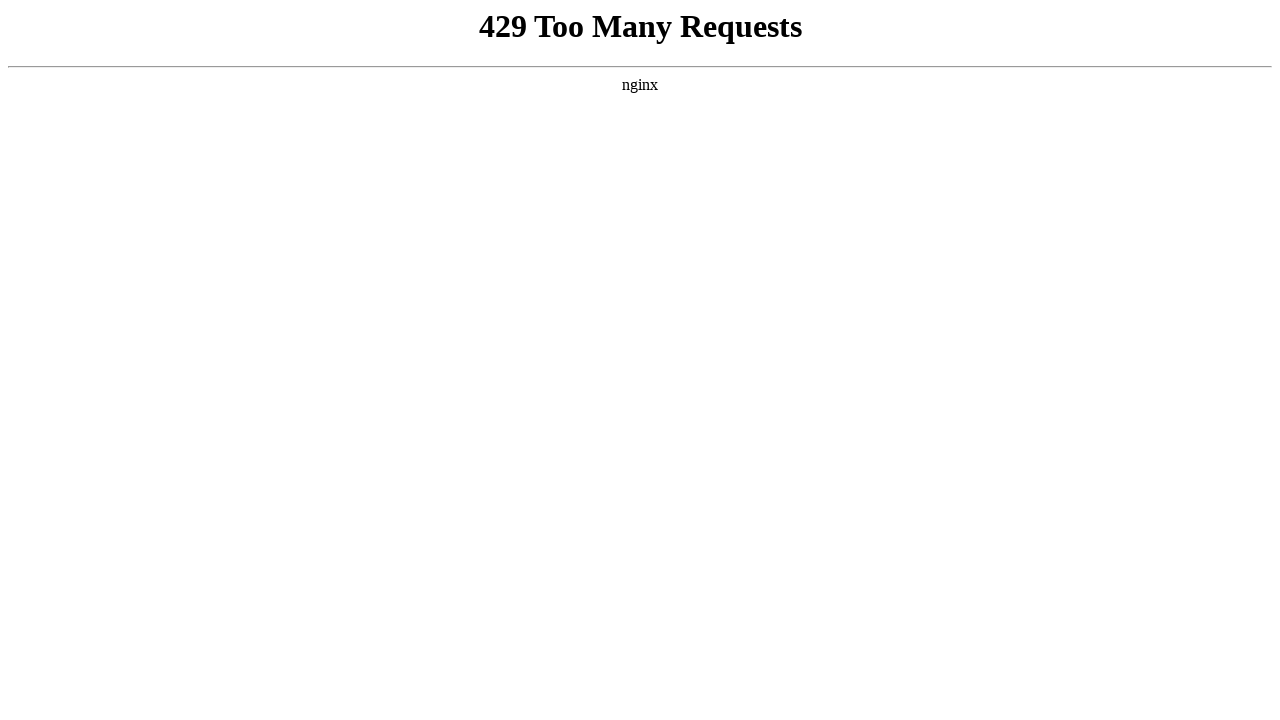